Tests browser window and tab handling by opening new windows and tabs, switching between them, and reading their content

Starting URL: https://demoqa.com/browser-windows/

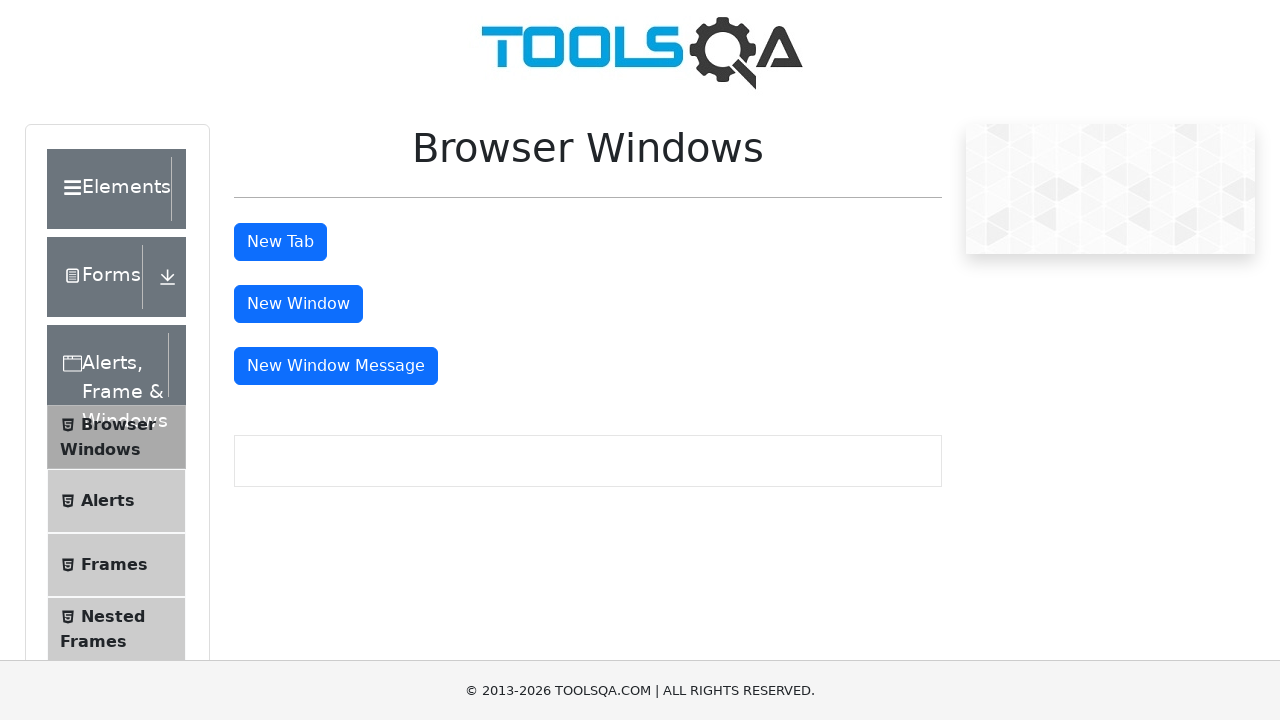

Scrolled down to view page elements
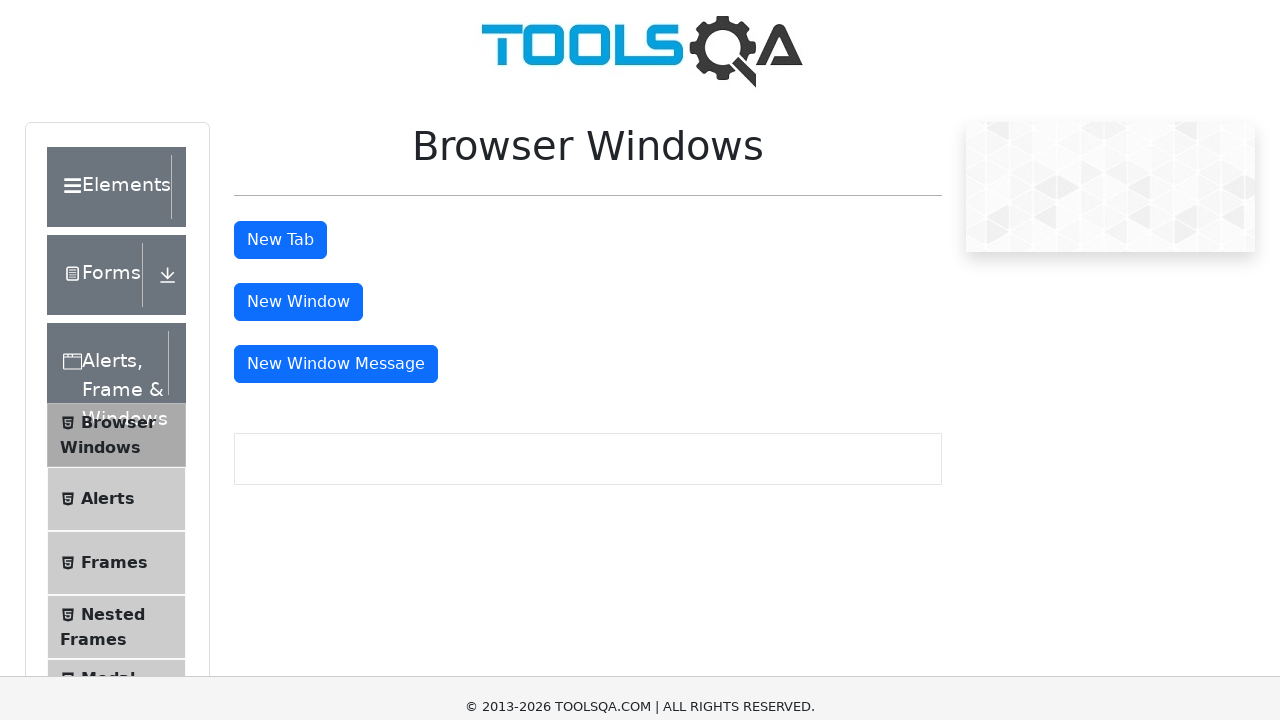

Clicked message window button to open new window at (336, 7) on #messageWindowButton
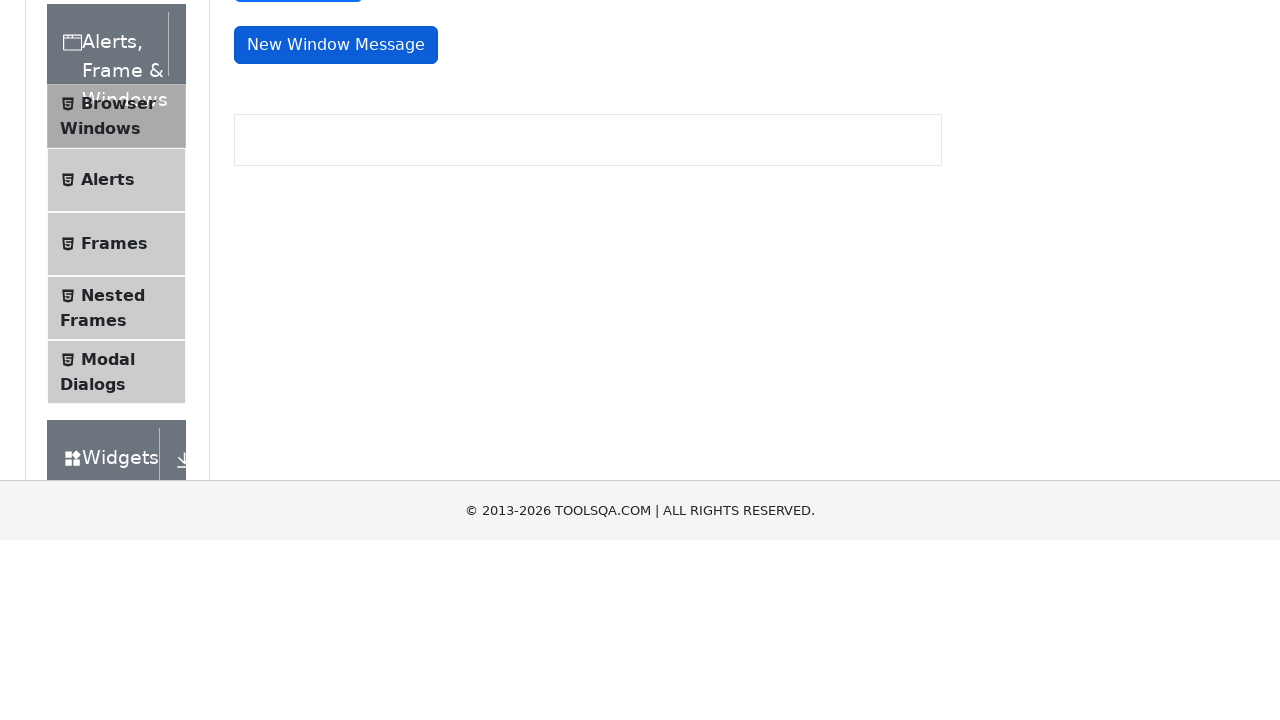

Retrieved text content from new window
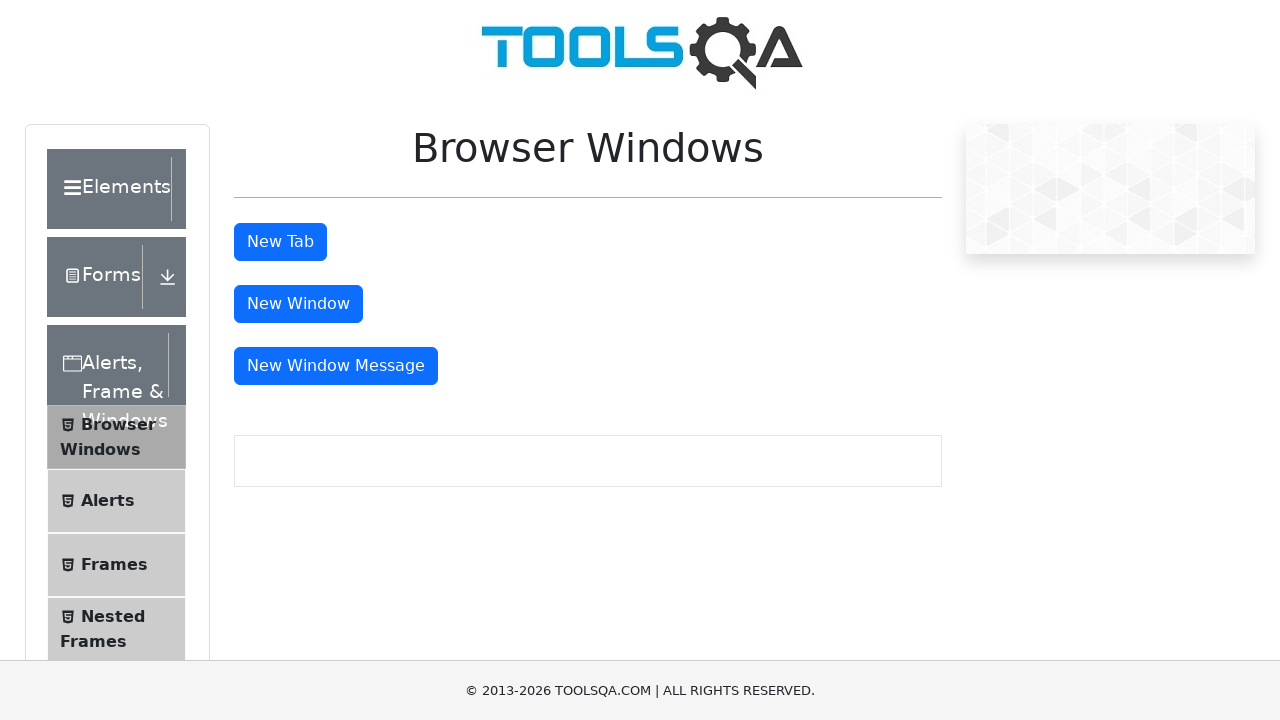

Closed the new window and switched back to main window
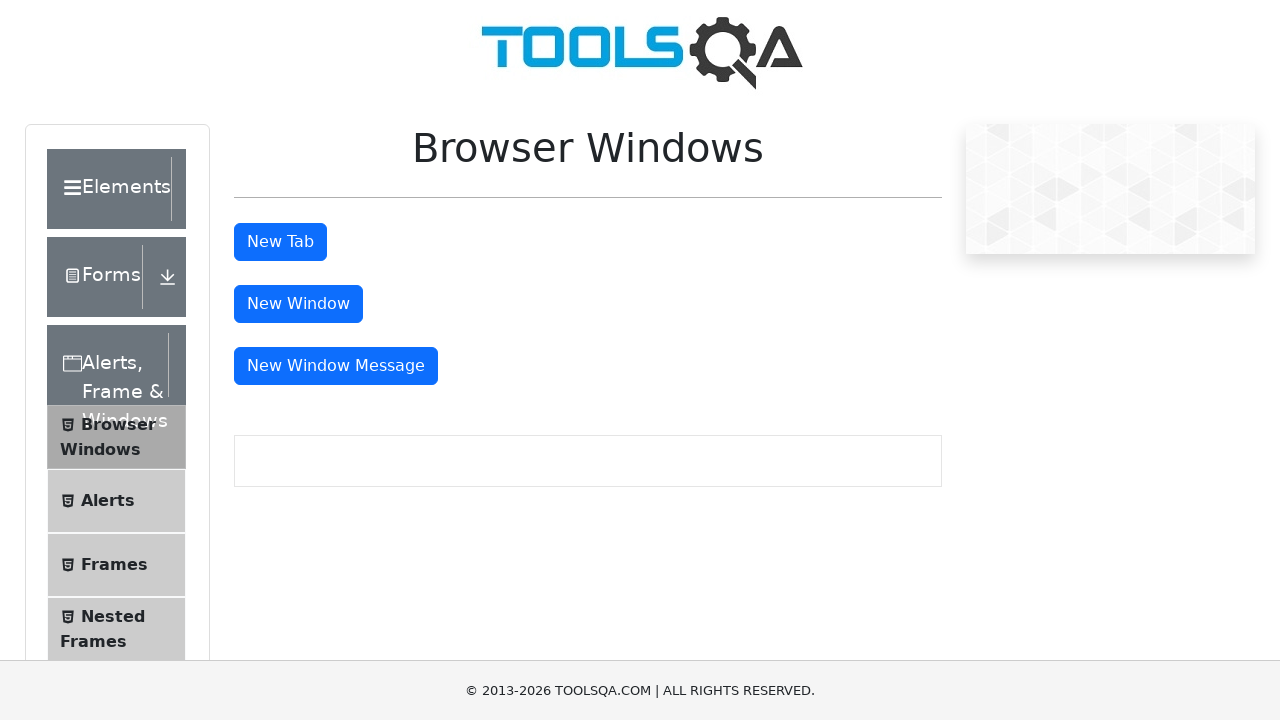

Clicked tab button to open new tab at (280, 242) on #tabButton
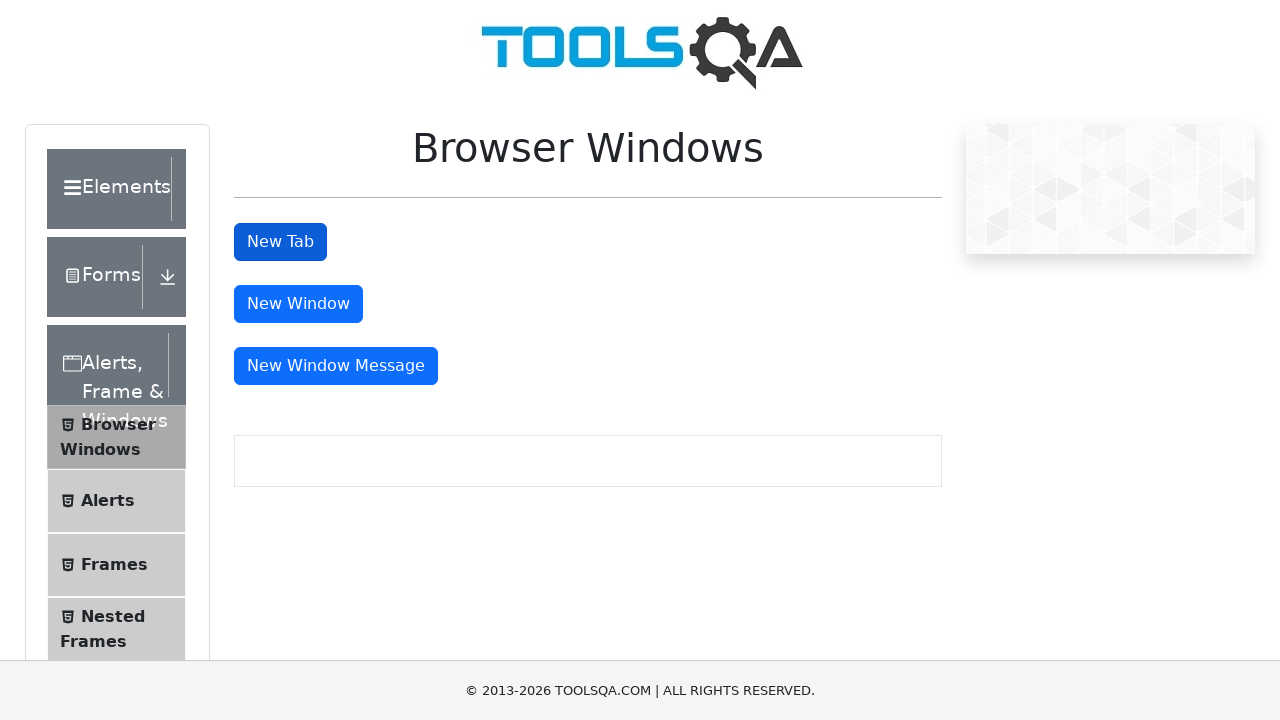

Retrieved text content from new tab
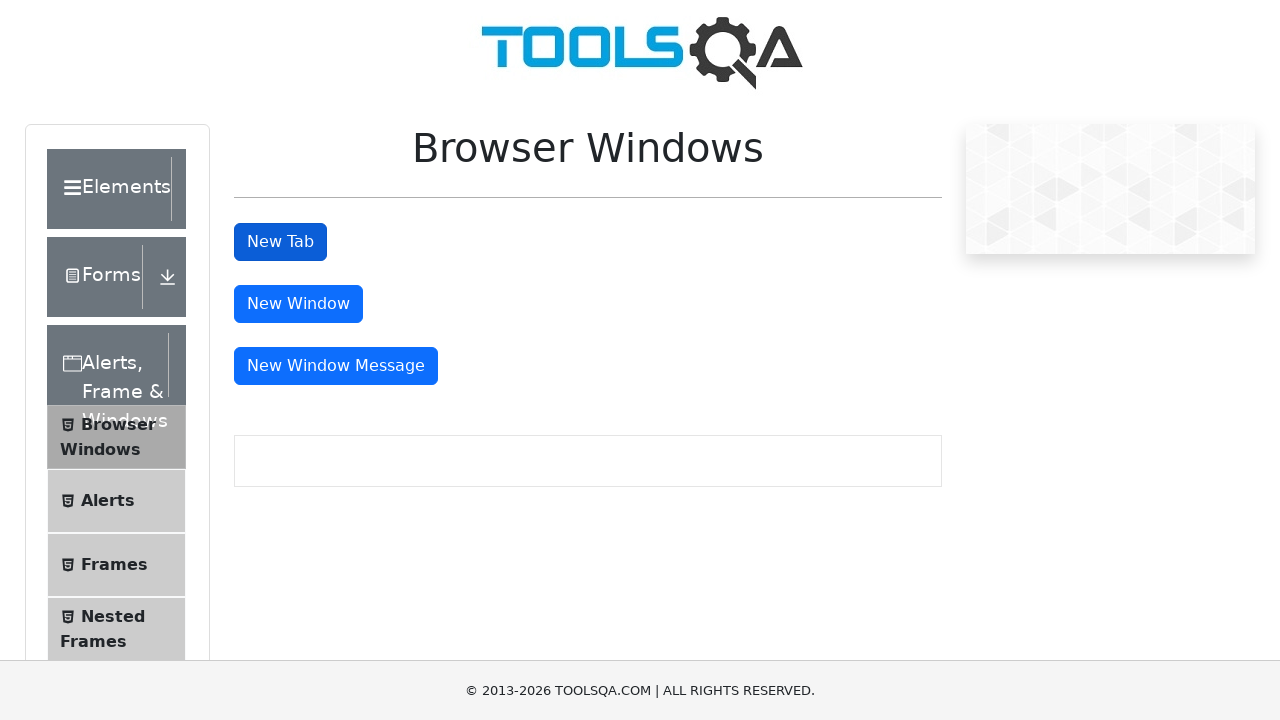

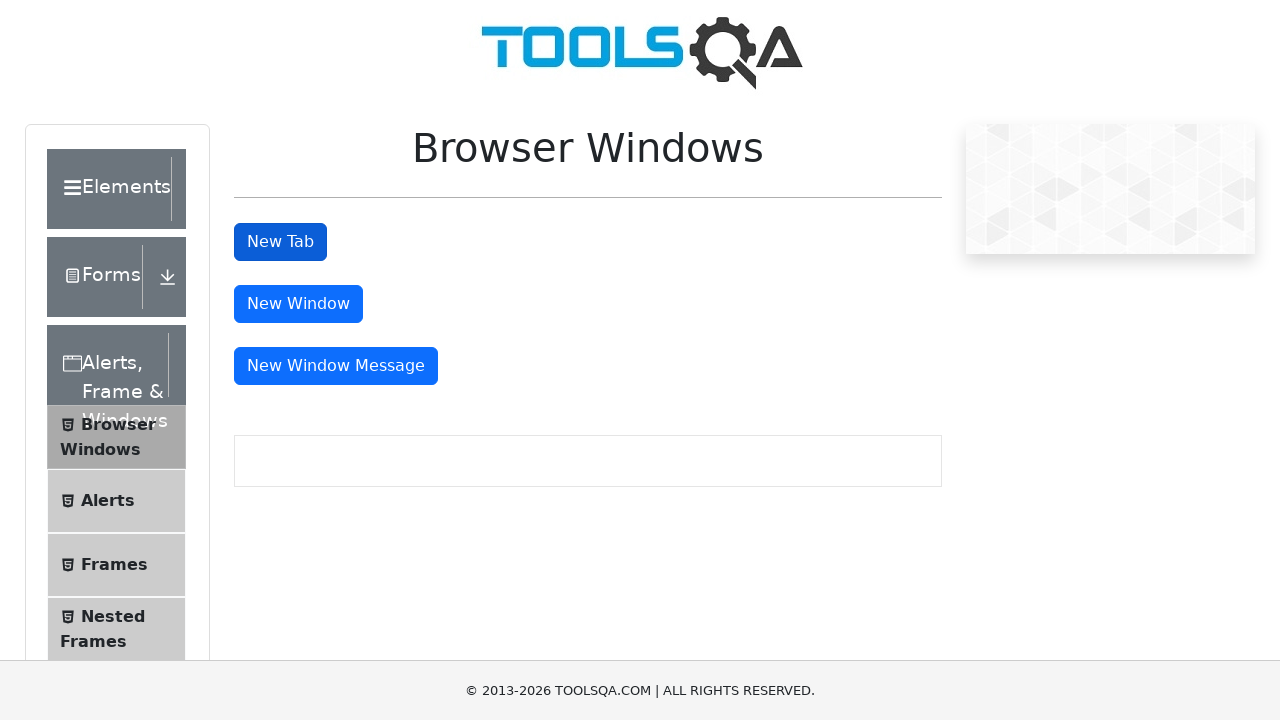